Tests checkbox functionality by verifying default states, clicking to select checkbox 1, and clicking to deselect checkbox 2

Starting URL: https://loopcamp.vercel.app/checkboxes.html

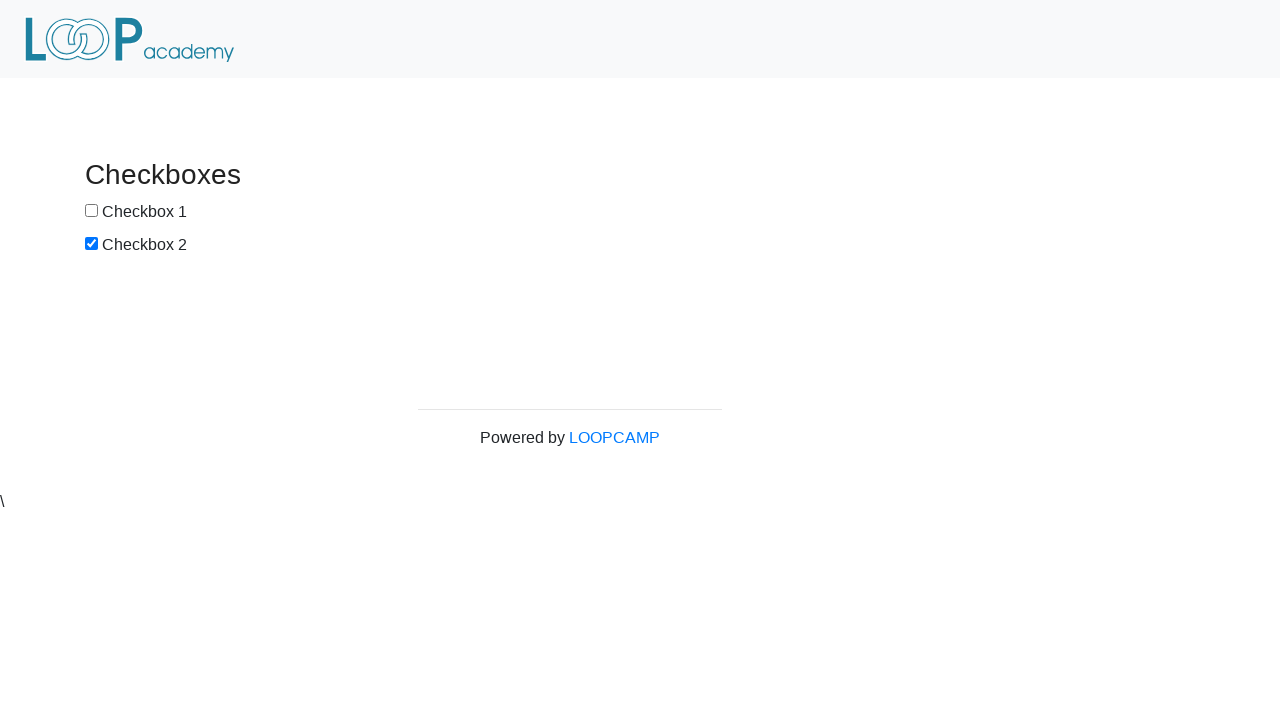

Located all checkbox elements on the page
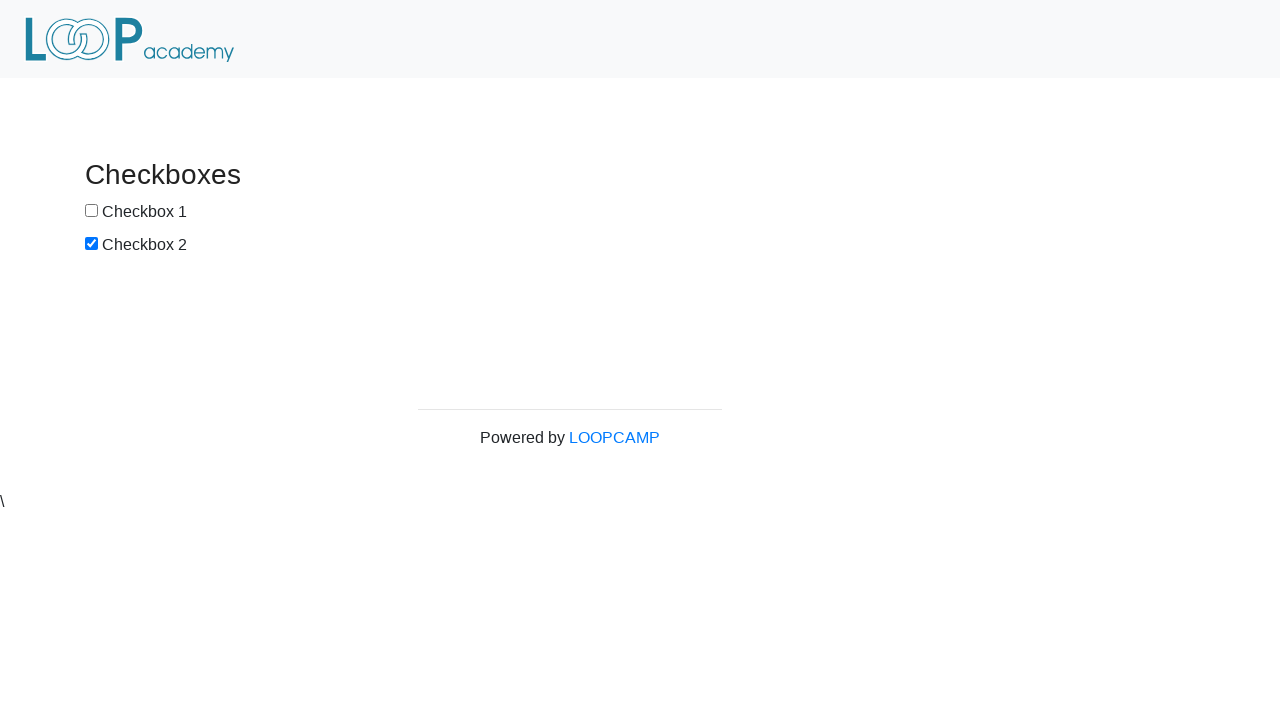

Waited for first checkbox to be available
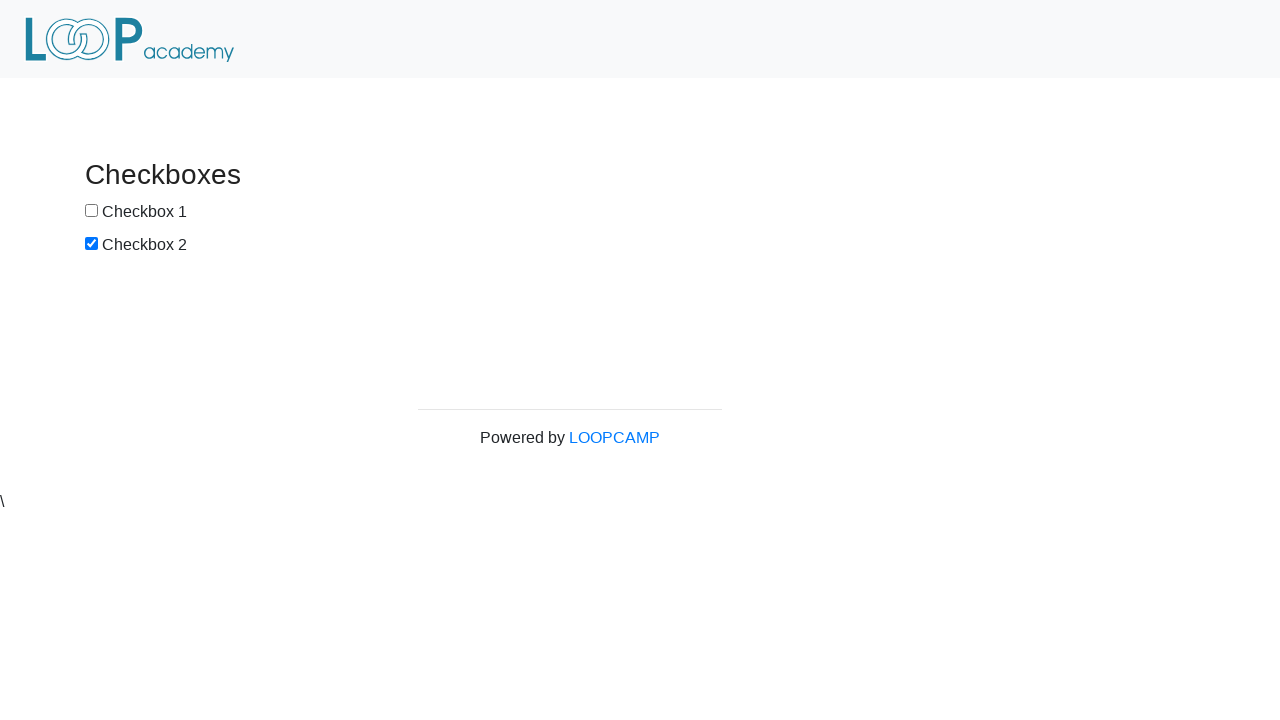

Located checkbox1 element
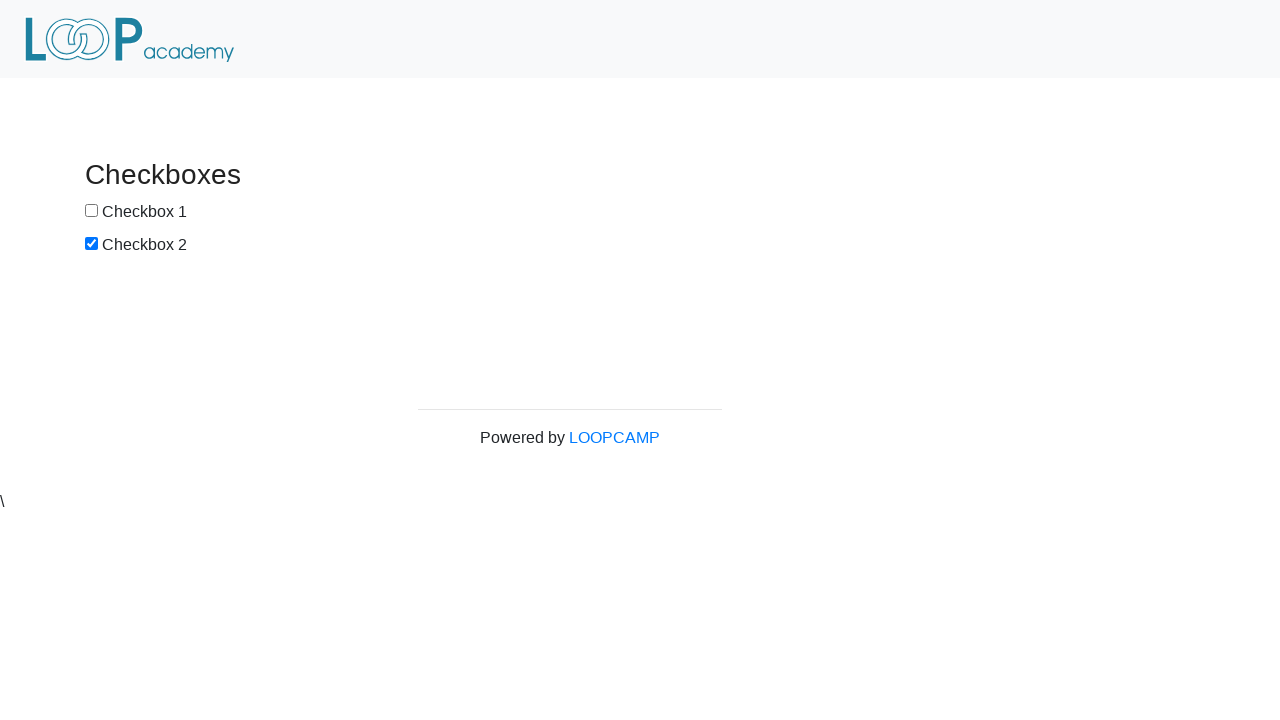

Located checkbox2 element
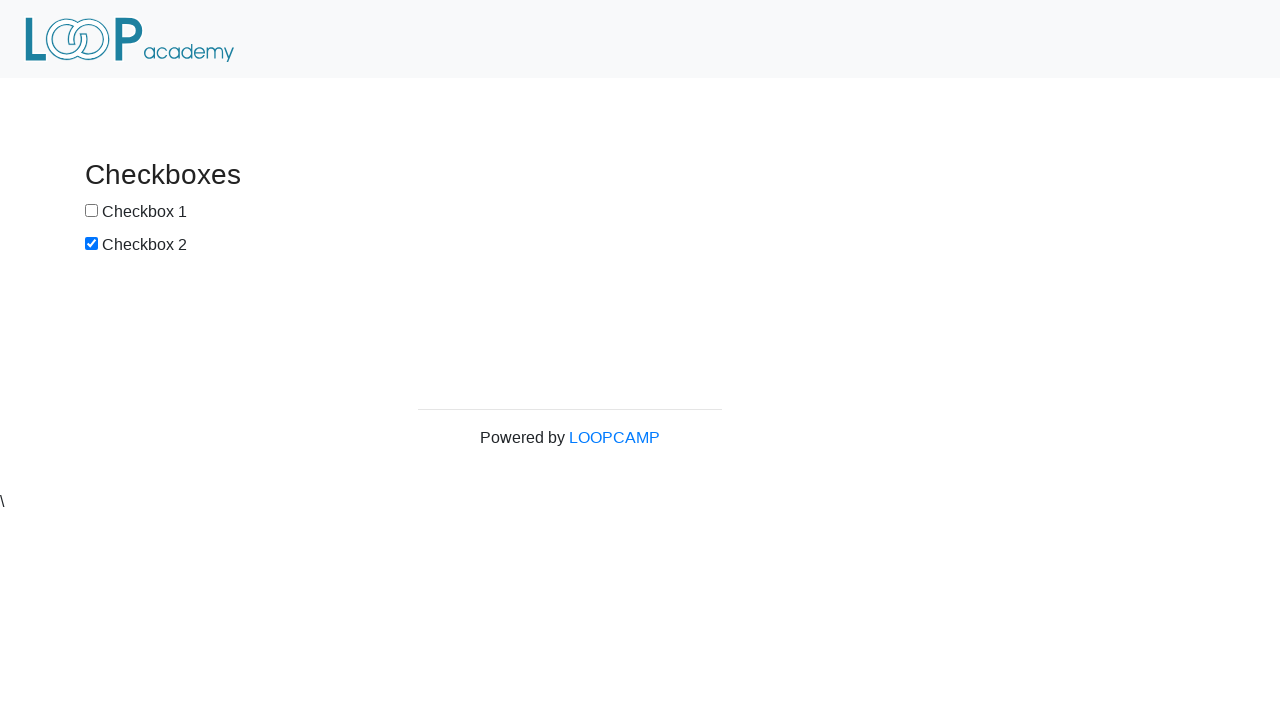

Verified checkbox1 is not selected by default
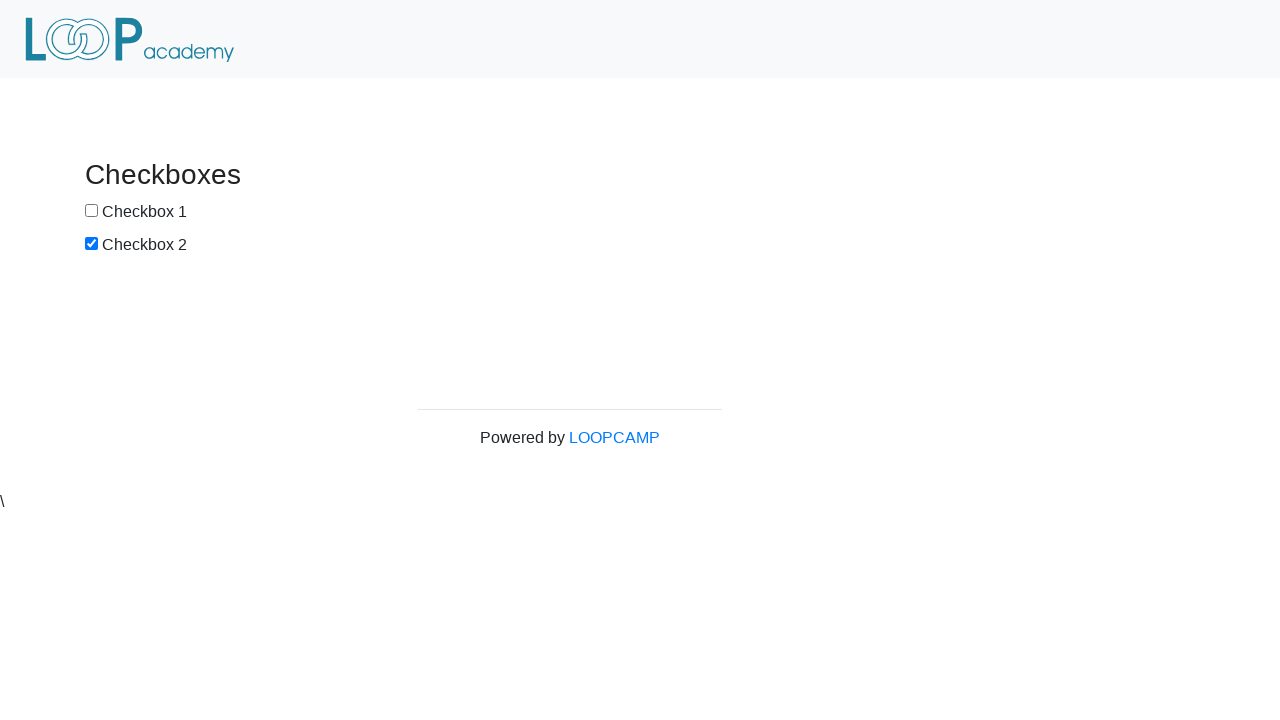

Verified checkbox2 is selected by default
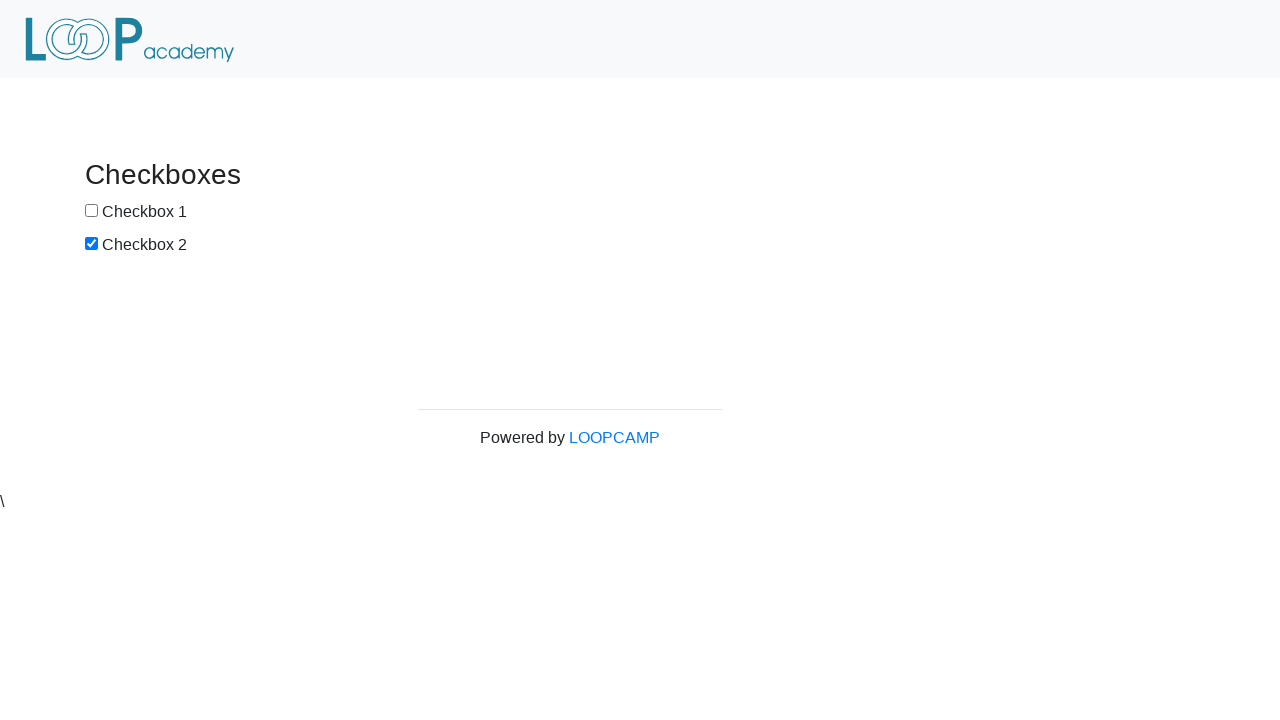

Clicked checkbox1 to select it at (92, 210) on input[name='checkbox1']
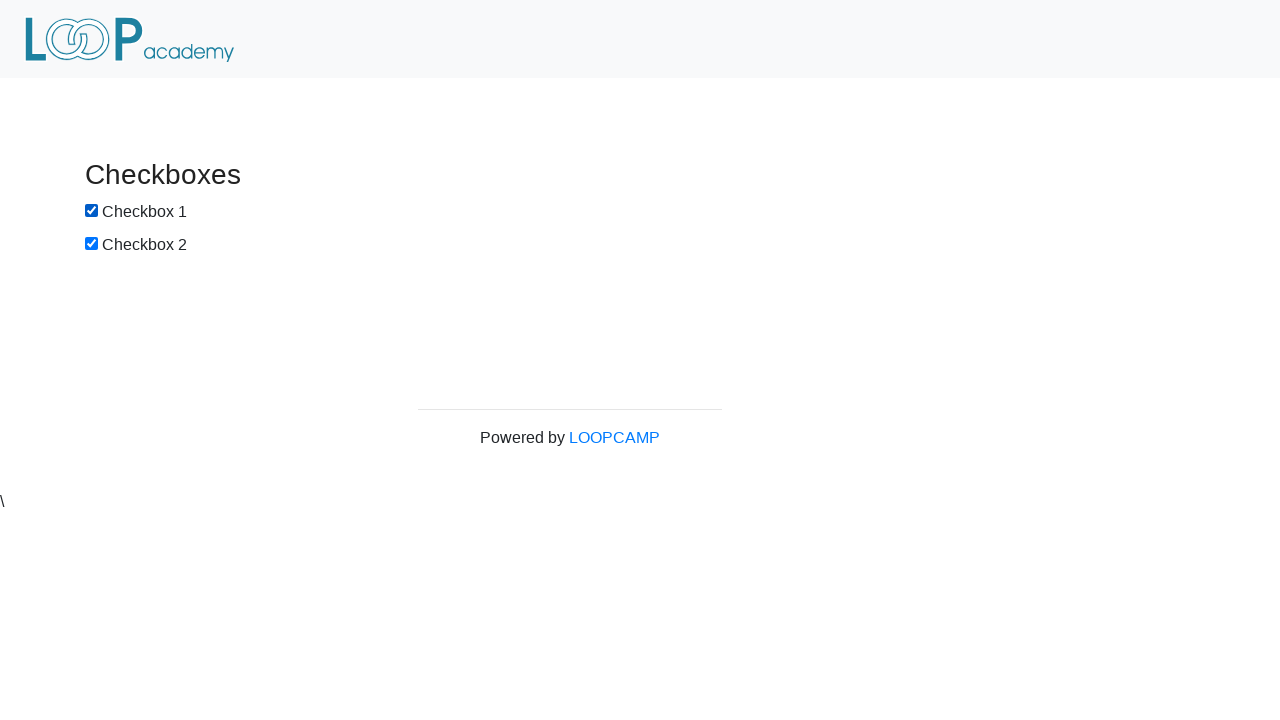

Verified checkbox1 is now selected
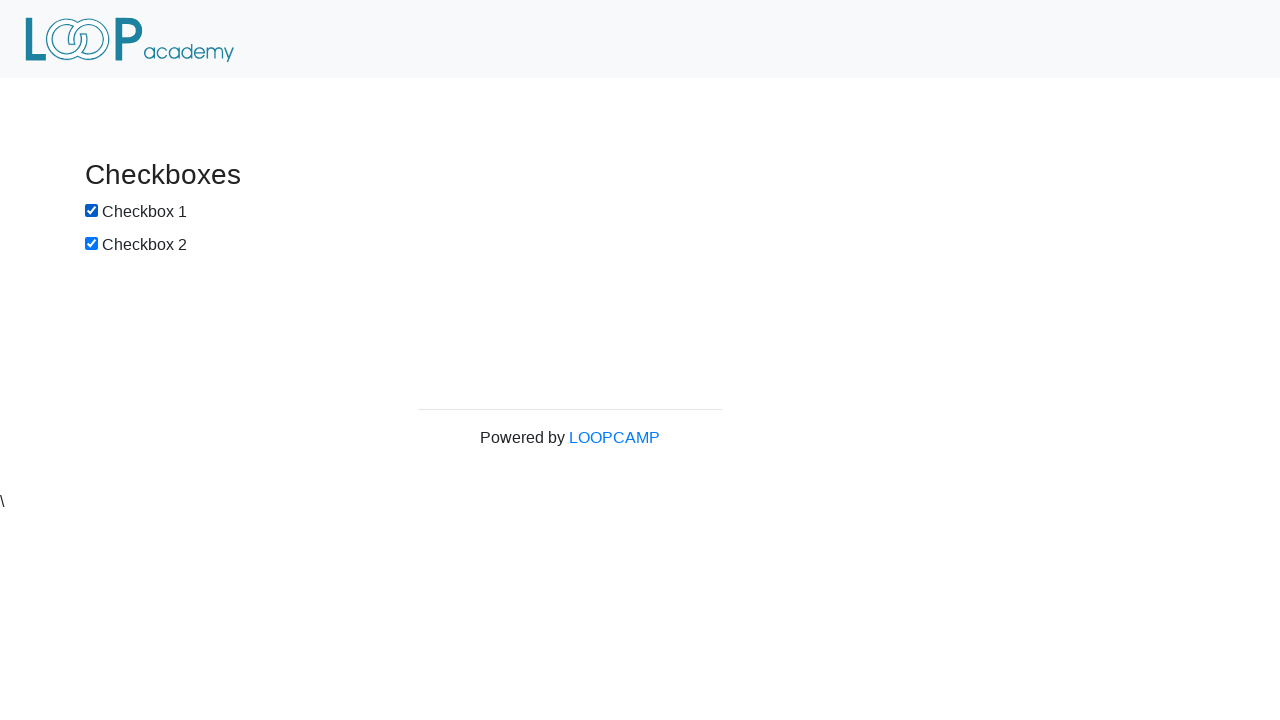

Clicked checkbox2 to deselect it at (92, 243) on input[name='checkbox2']
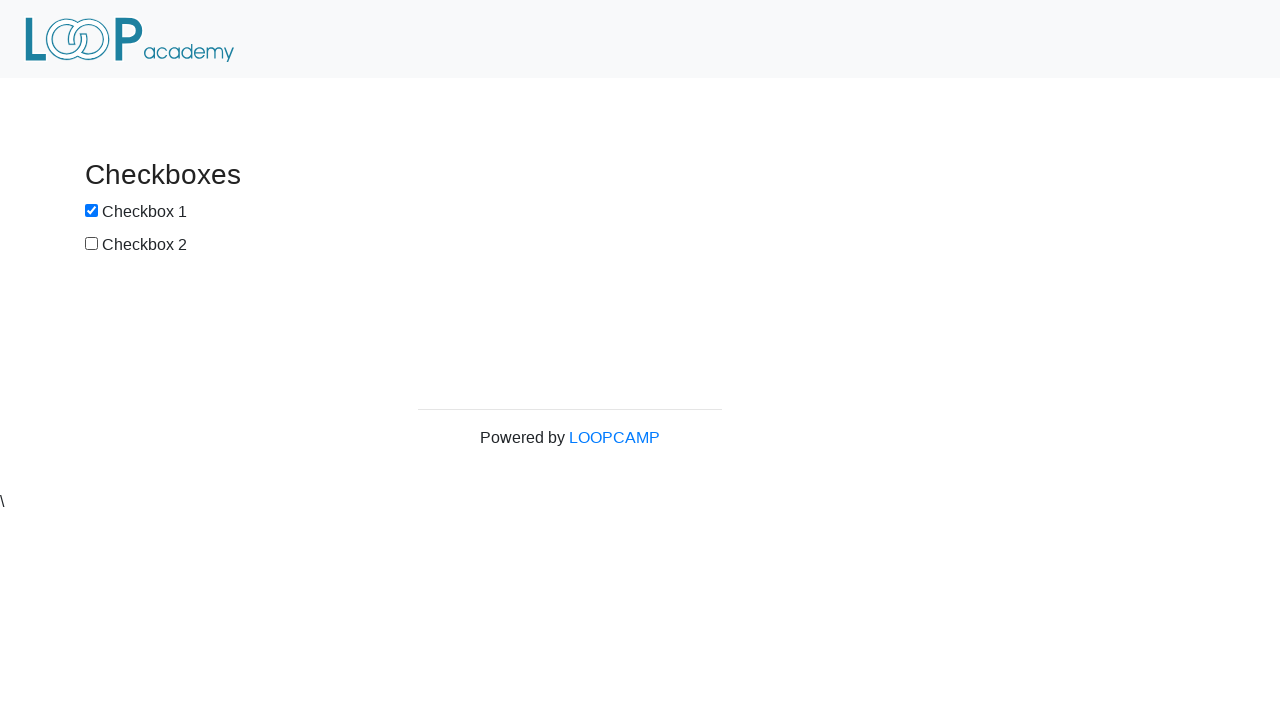

Verified checkbox2 is now deselected
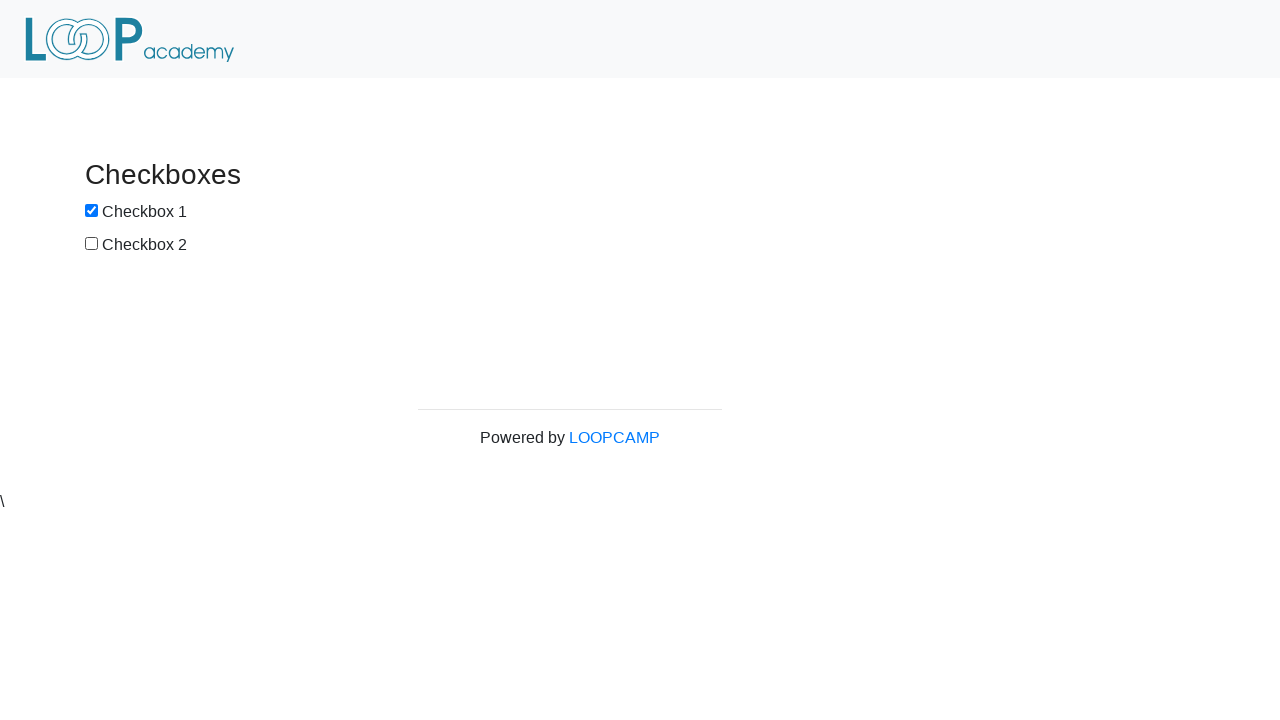

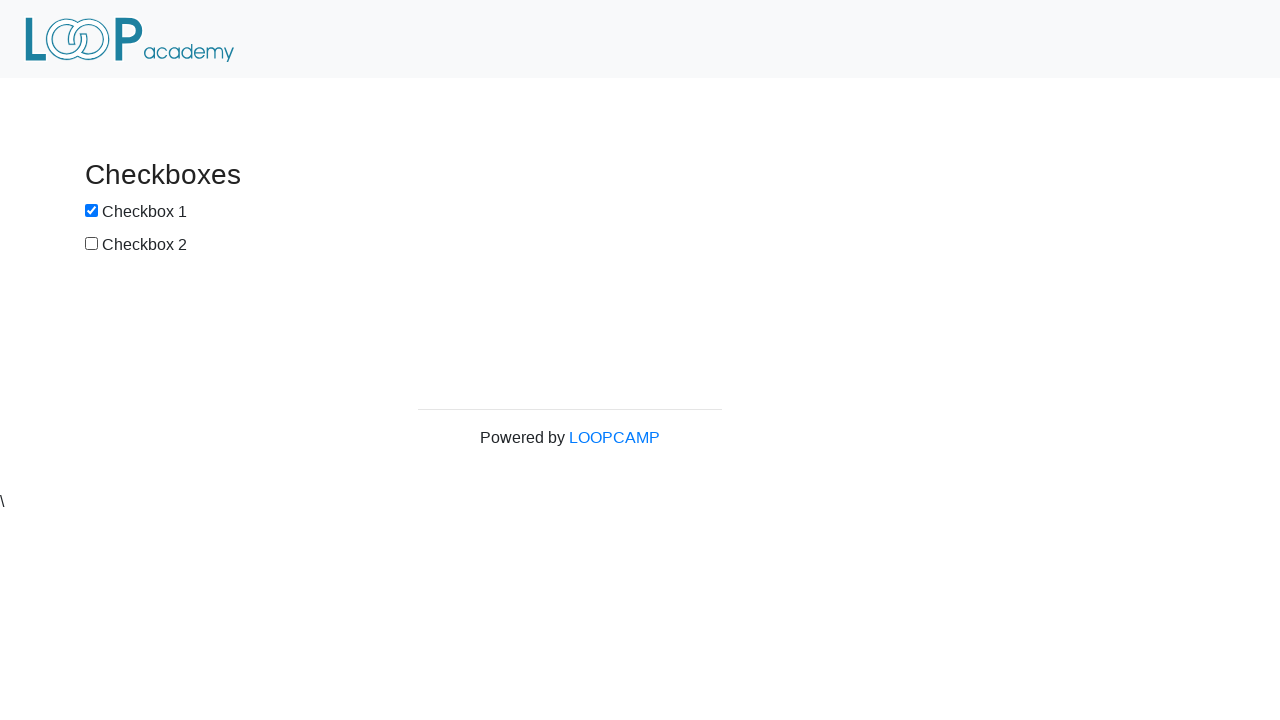